Tests a text input form by entering "get()" into a textarea field and clicking the submit button to verify the answer submission functionality.

Starting URL: https://suninjuly.github.io/text_input_task.html

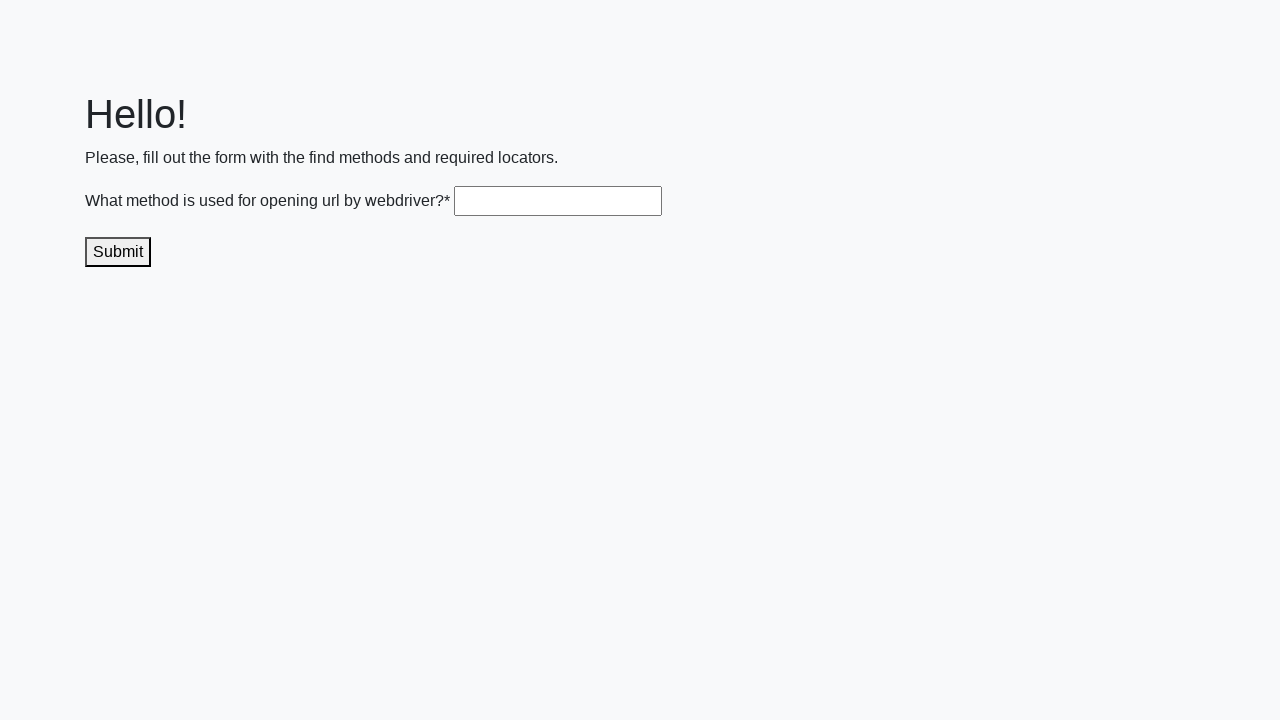

Filled textarea field with 'get()' on .textarea
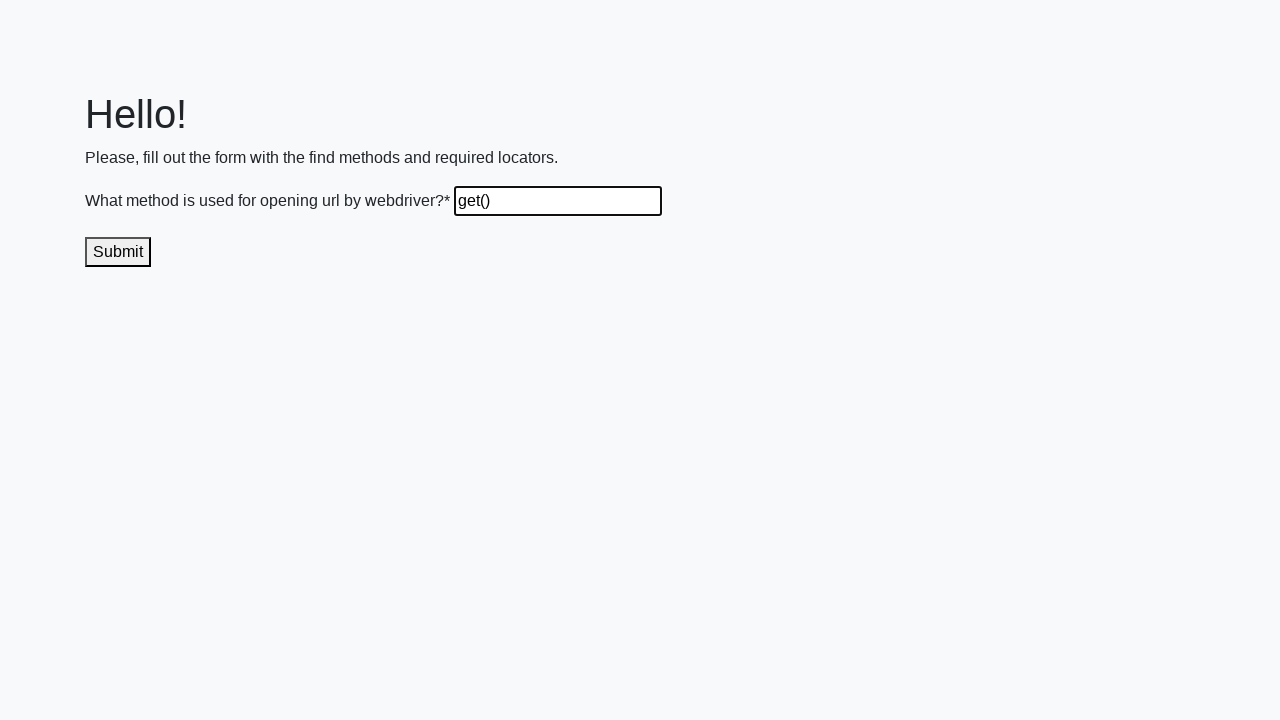

Clicked submit button to send the answer at (118, 252) on .submit-submission
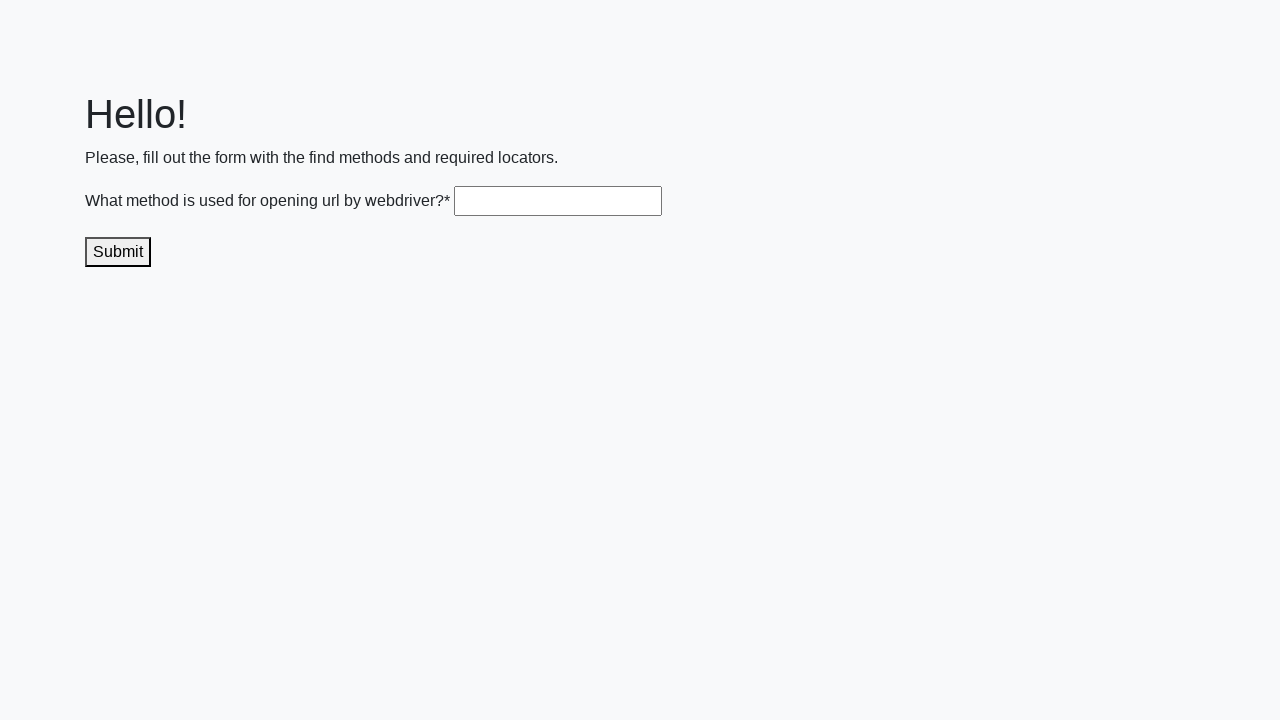

Waited 1 second for submission result
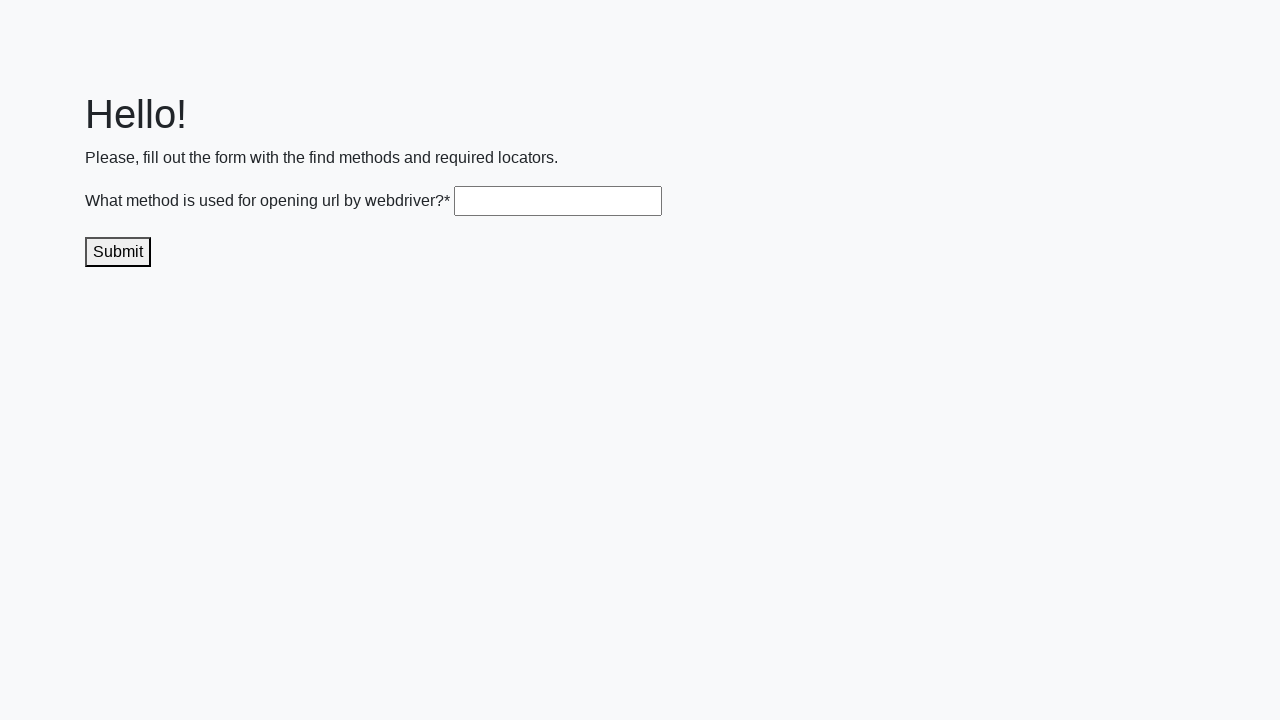

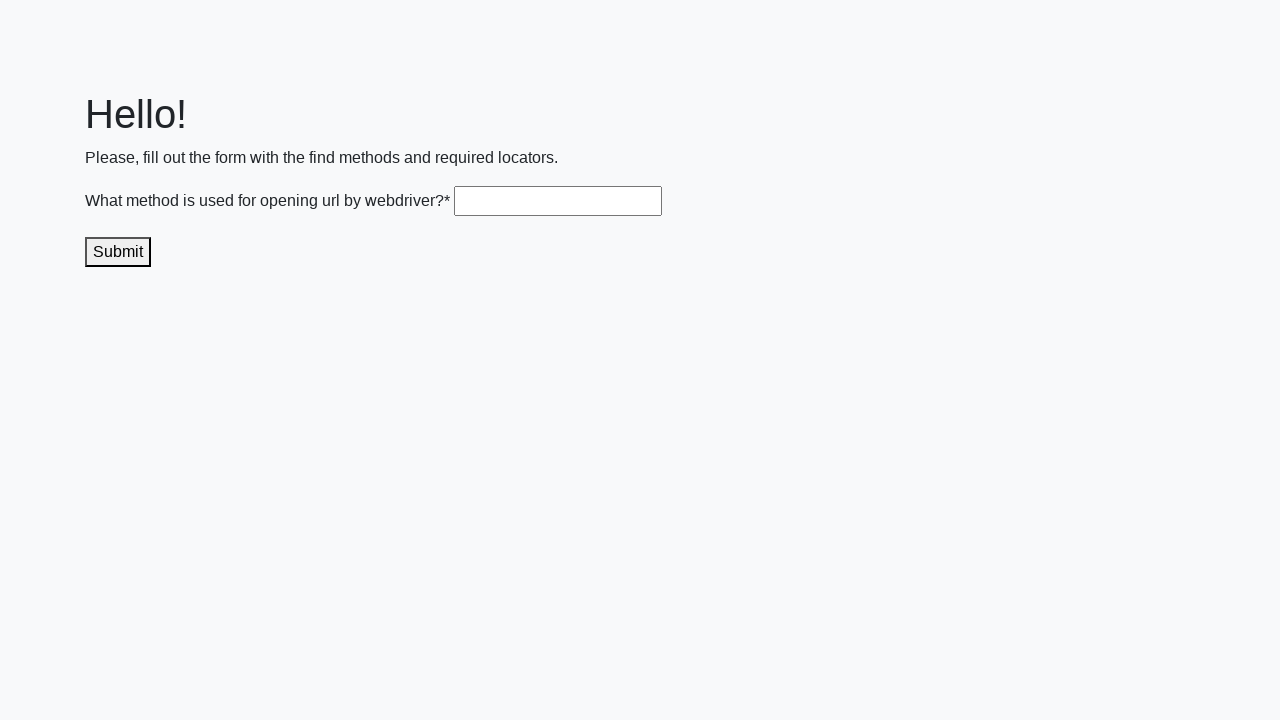